Navigates to Browse Languages, then to letter M submenu, and verifies MySQL is the last language in the table

Starting URL: http://www.99-bottles-of-beer.net

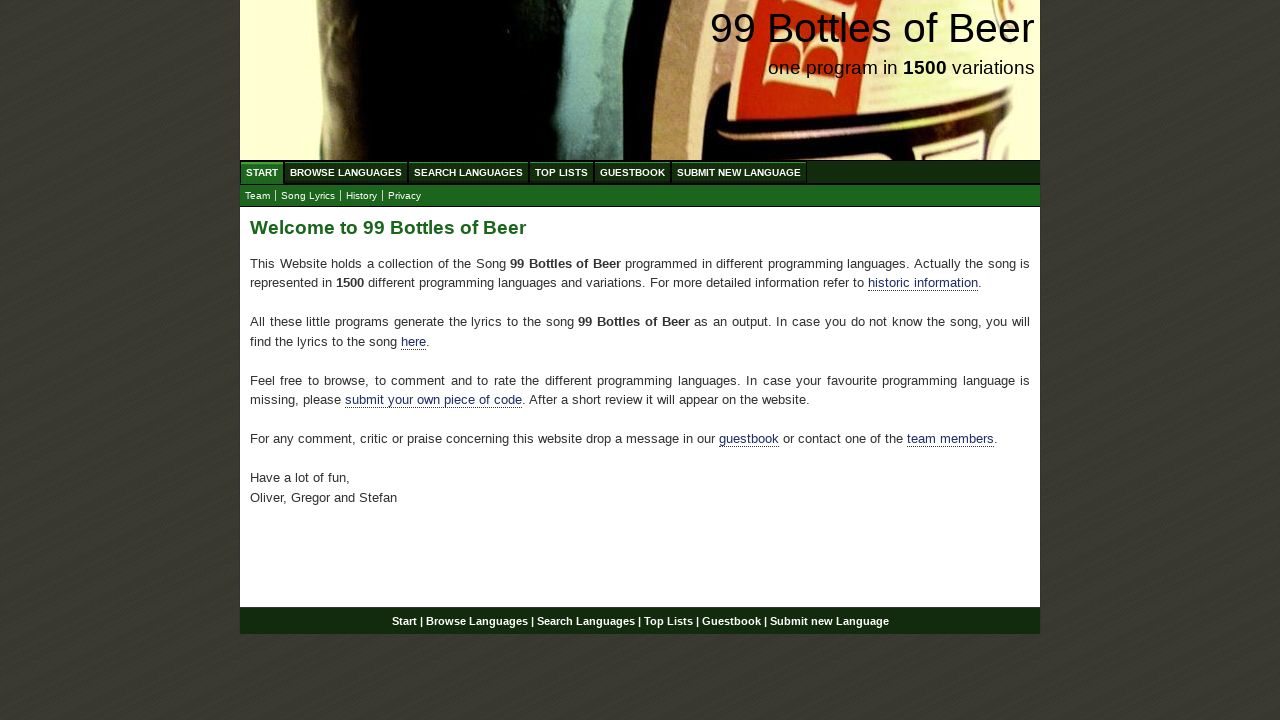

Clicked on Browse Languages menu item at (346, 172) on xpath=//li/a[@href='/abc.html']
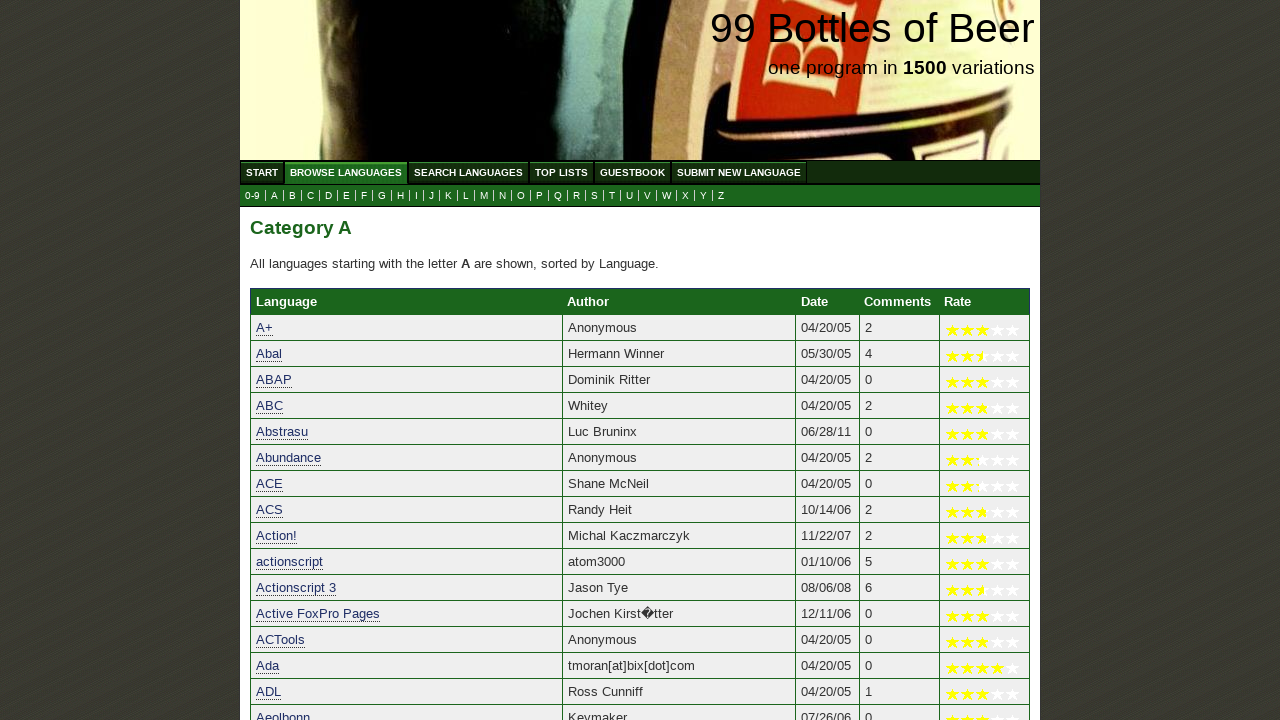

Clicked on M submenu item at (484, 196) on xpath=//a[@href='m.html']
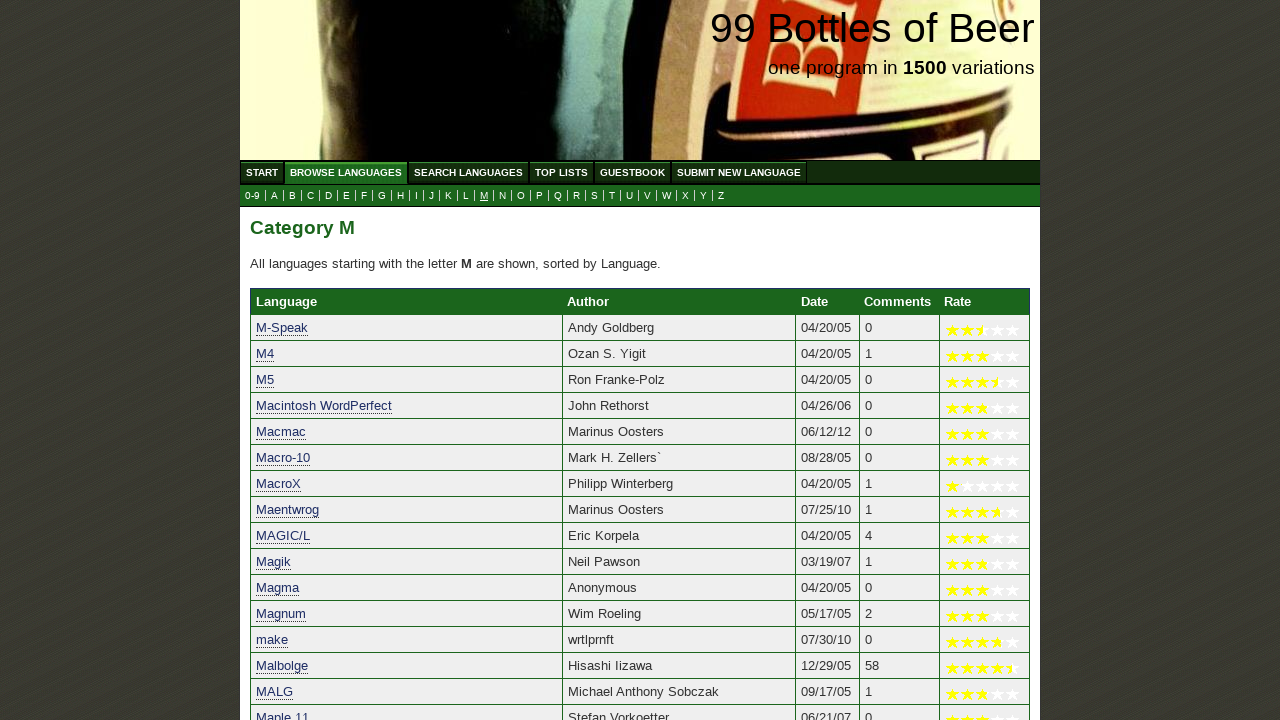

Last row element loaded in languages table
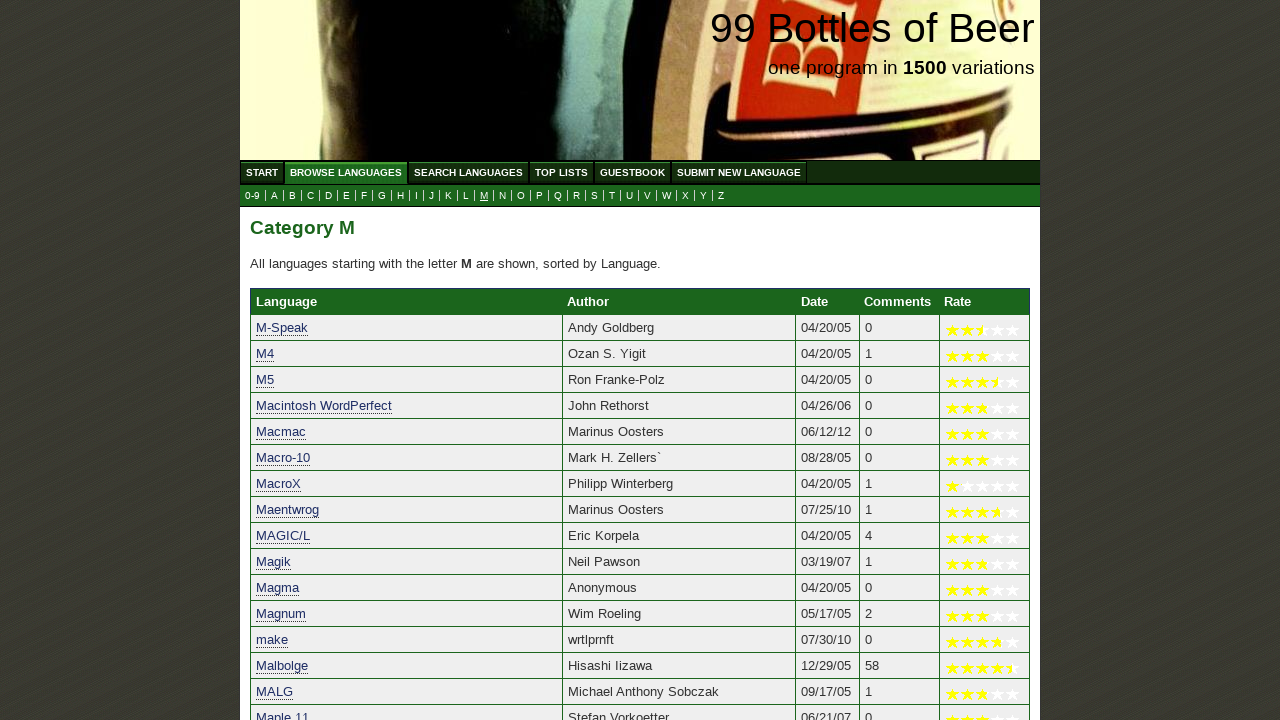

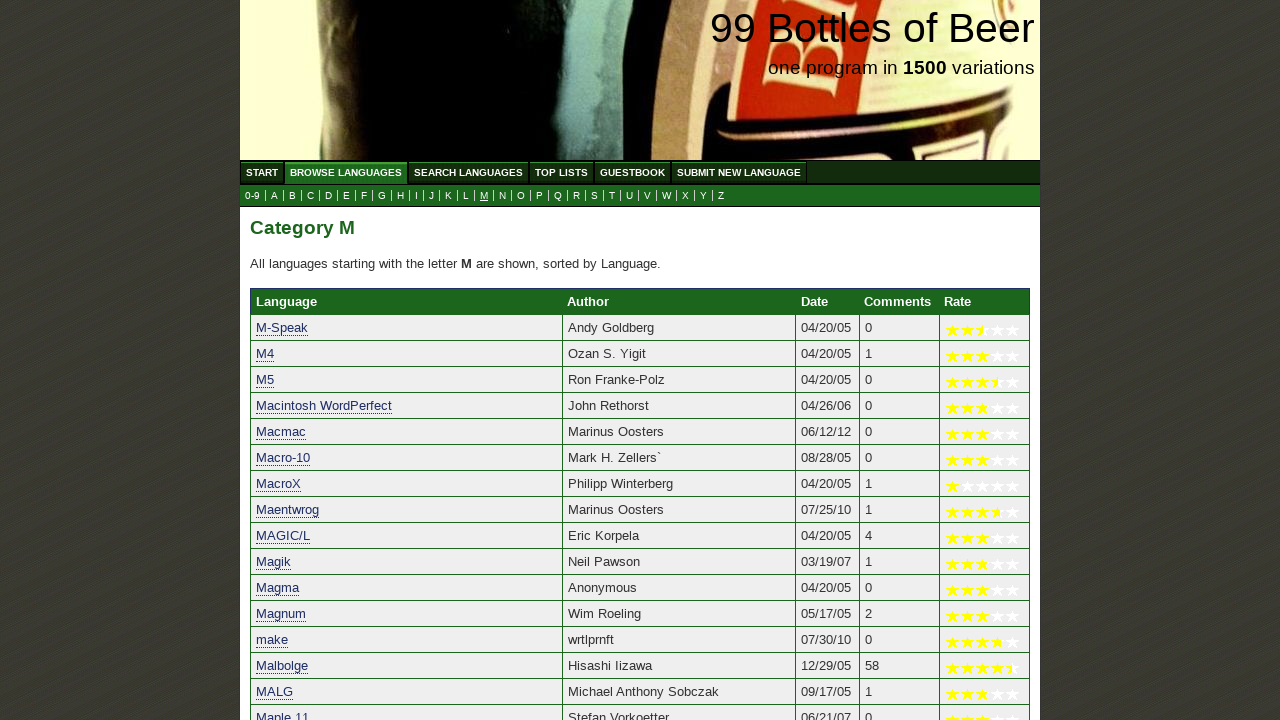